Navigates to a GitHub Pages site and clicks on a link within the home section

Starting URL: https://pjt3591oo.github.io

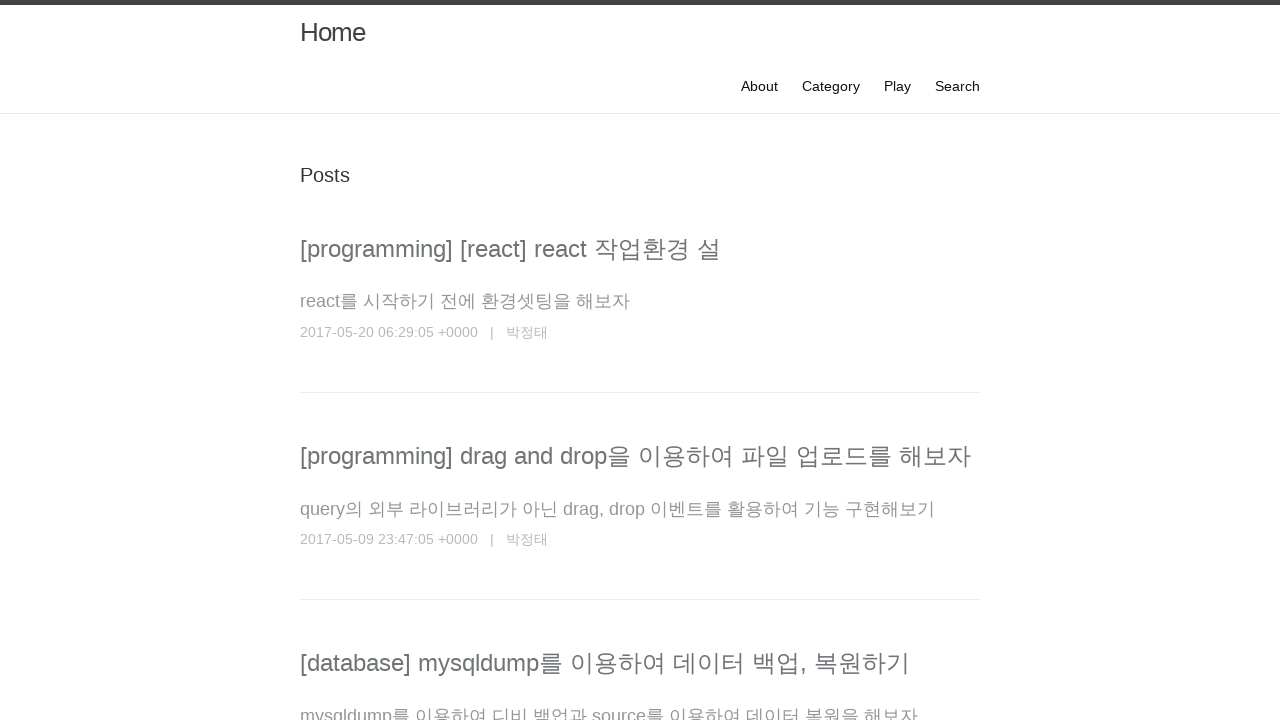

Clicked on link within the home section at (510, 248) on div.home div.p a
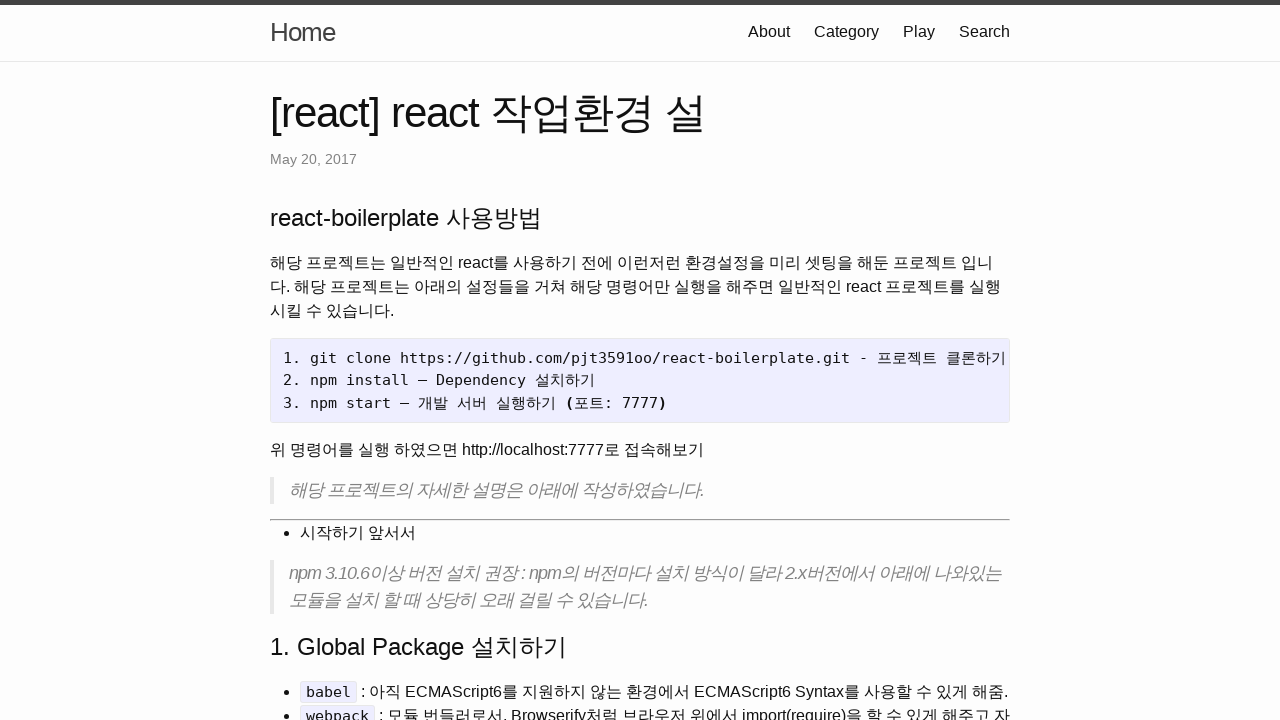

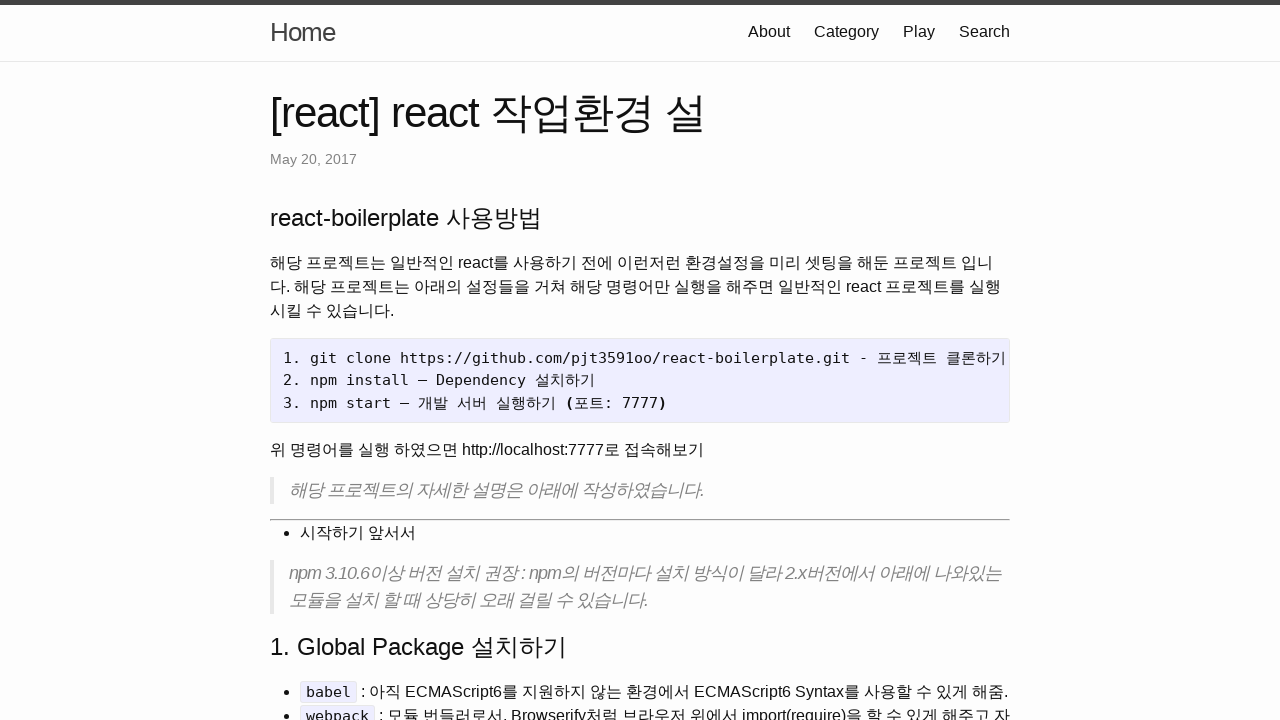